Tests horizontal scrolling by scrolling left on a dashboard page multiple times using JavaScript execution

Starting URL: https://dashboards.handmadeinteractive.com/jasonlove/

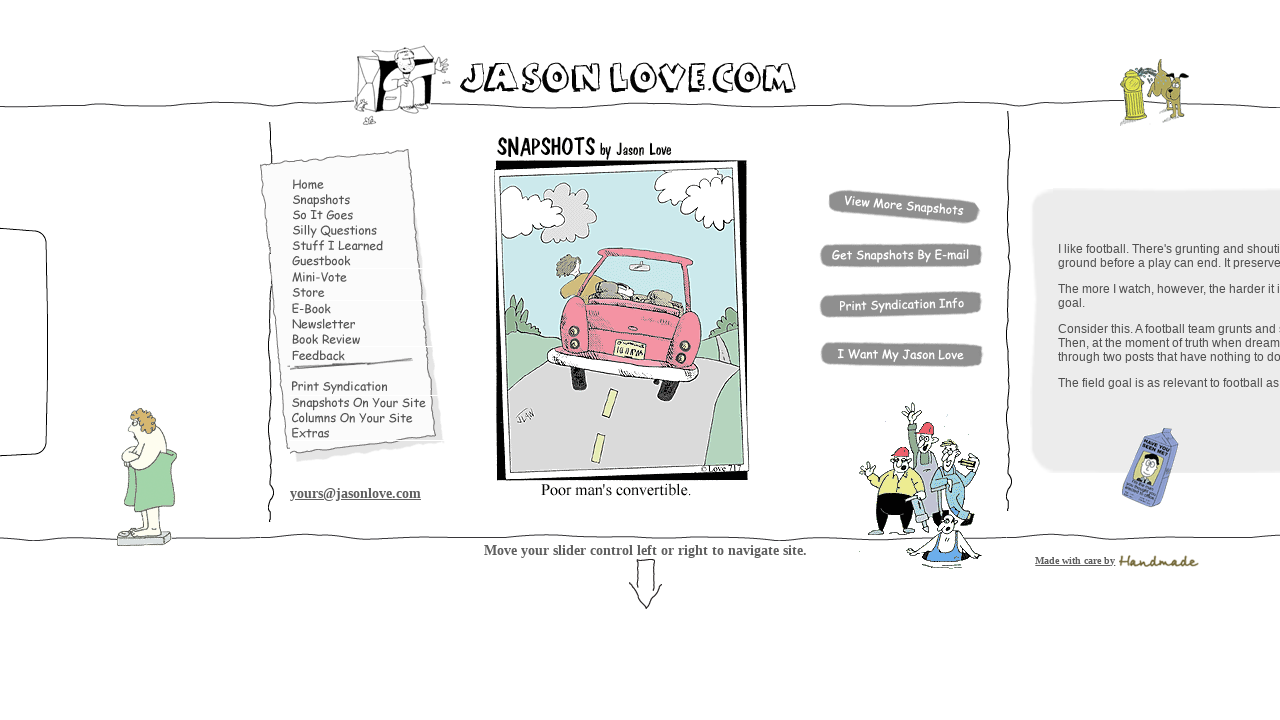

Waited 2 seconds for content to load/settle
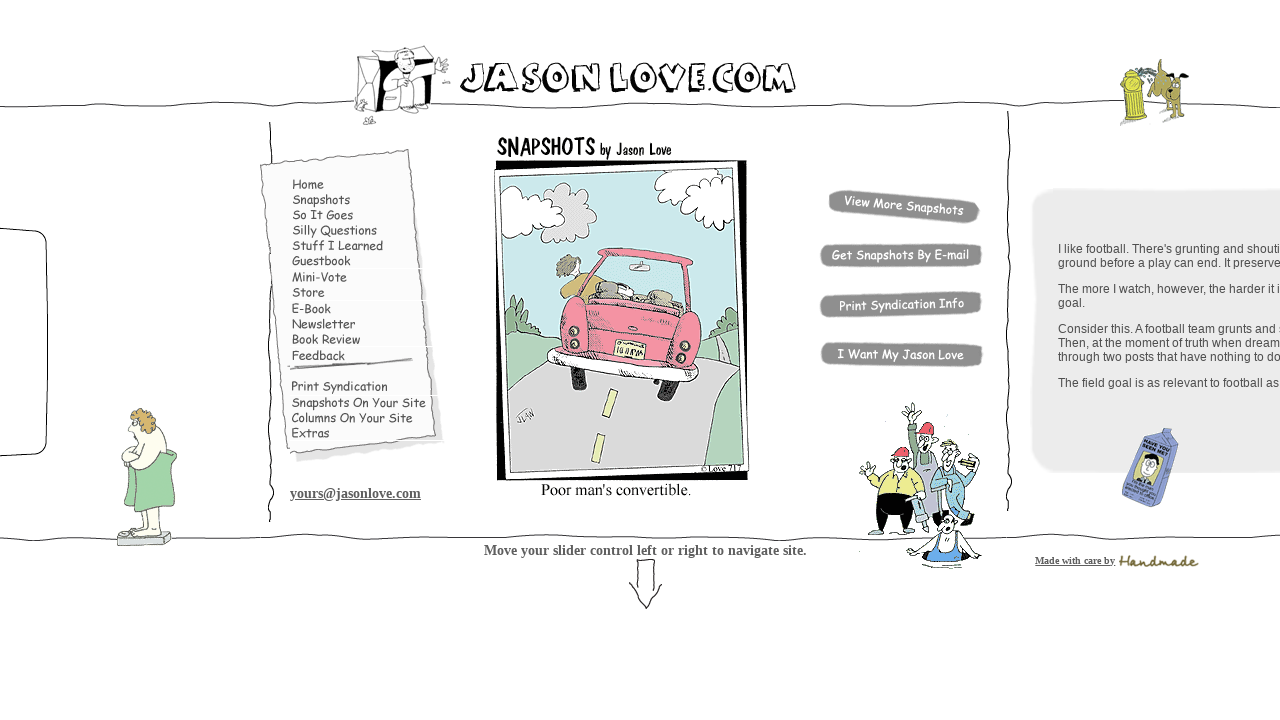

Scrolled left by 5000 pixels using JavaScript
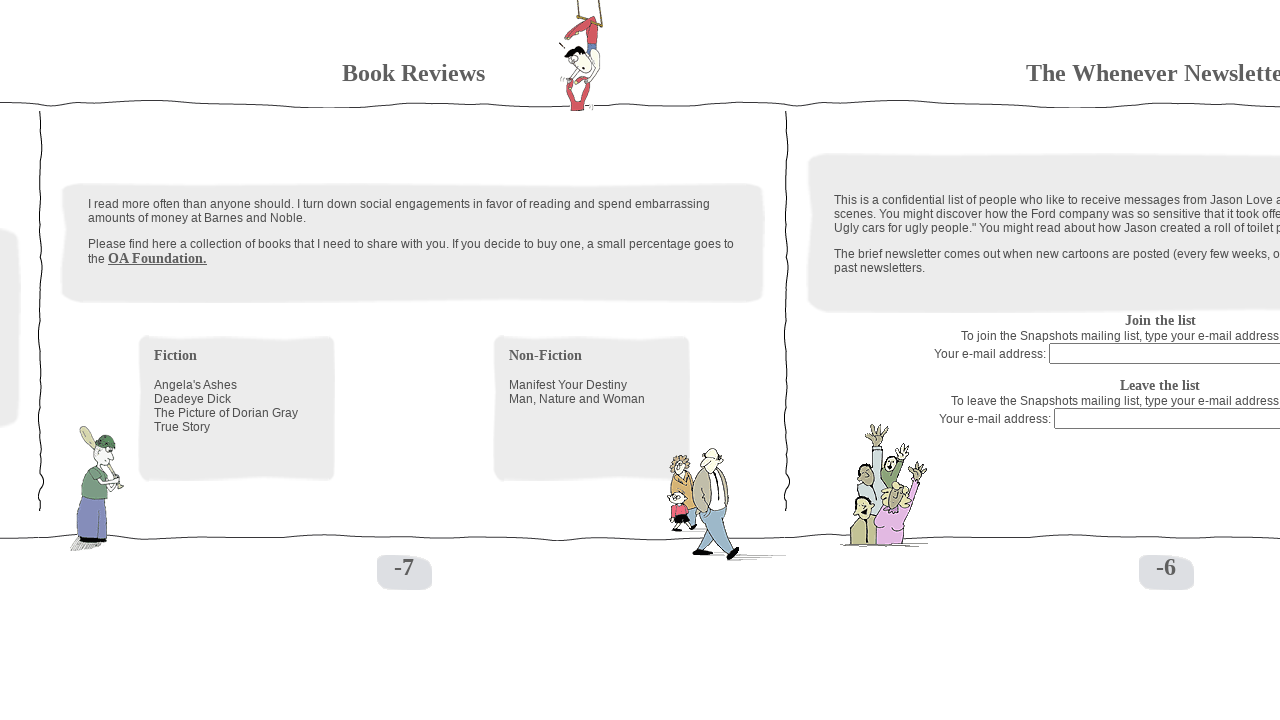

Waited 2 seconds for content to load/settle
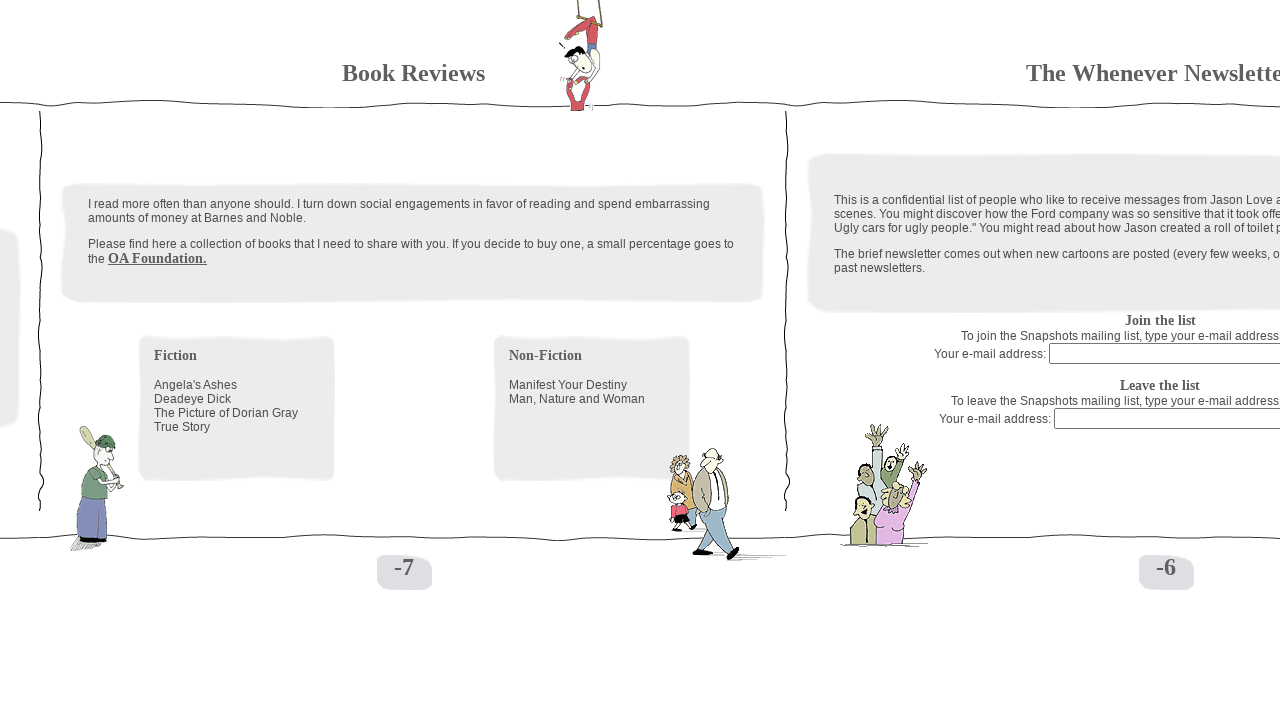

Scrolled left by 5000 pixels using JavaScript
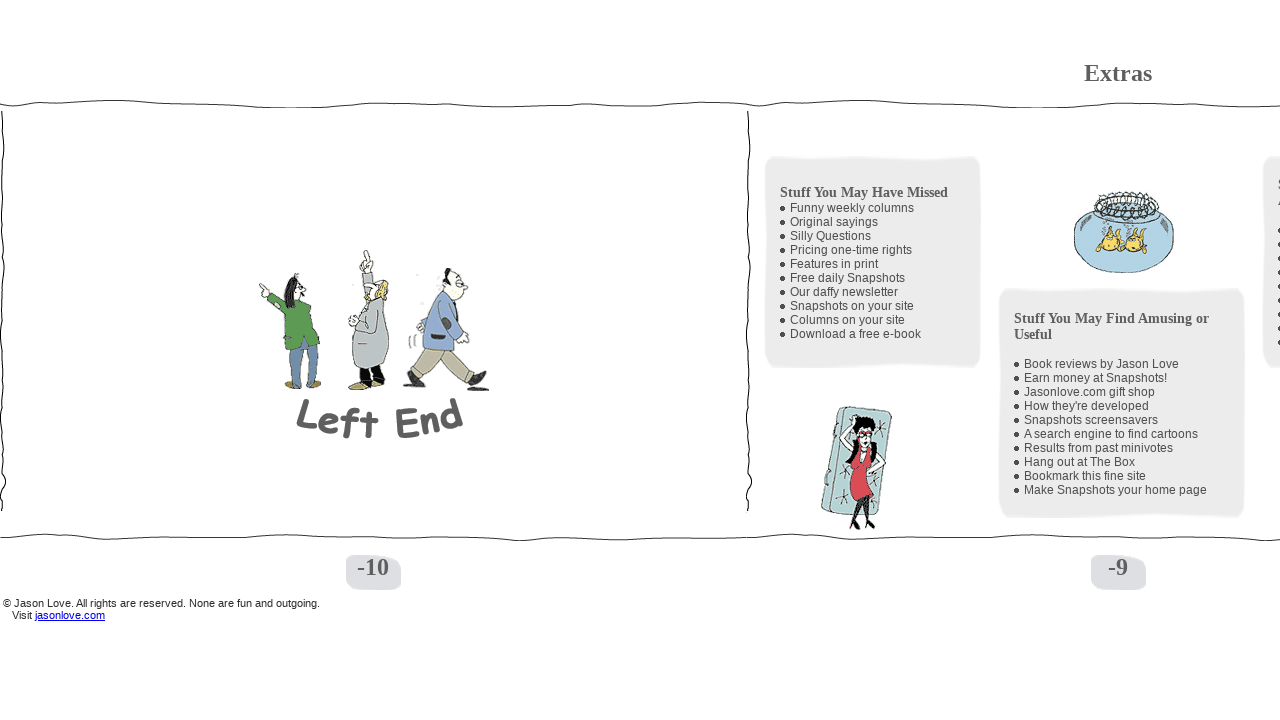

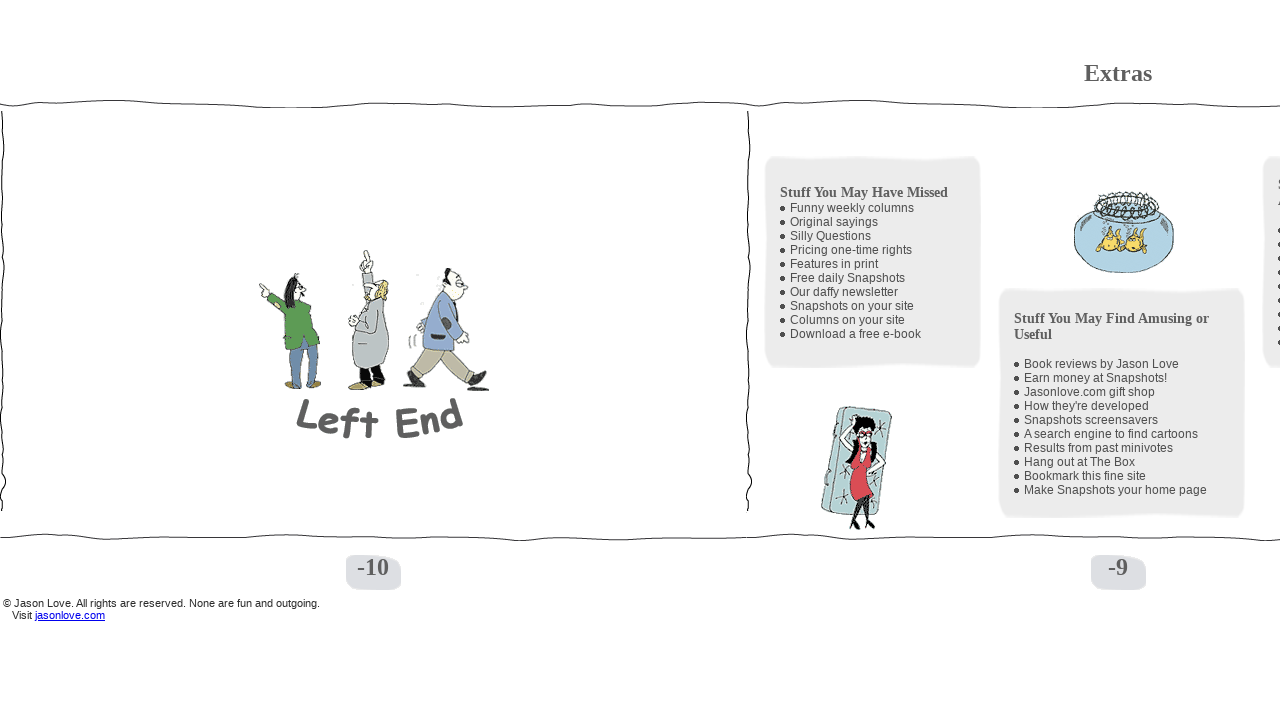